Tests various JavaScript alert interactions including simple alerts, confirm dialogs with accept/dismiss, and prompt dialogs with text input

Starting URL: https://www.hyrtutorials.com/p/alertsdemo.html

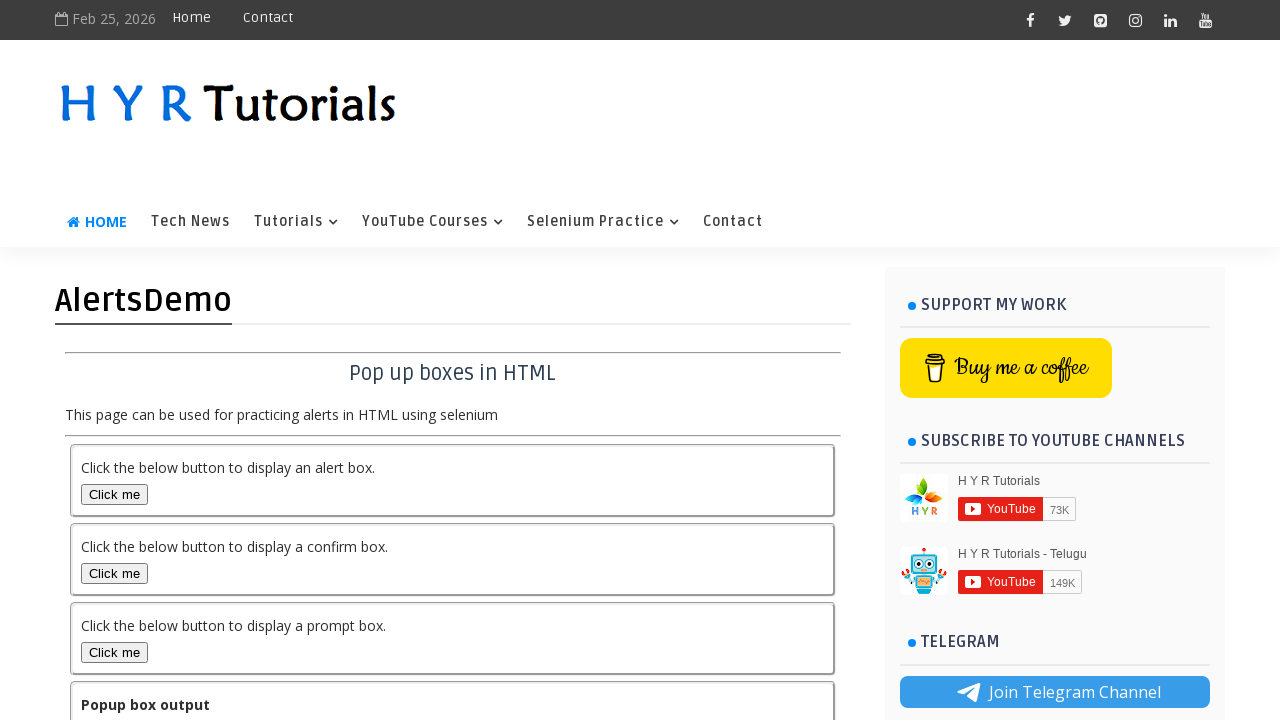

Clicked alert box button at (114, 494) on #alertBox
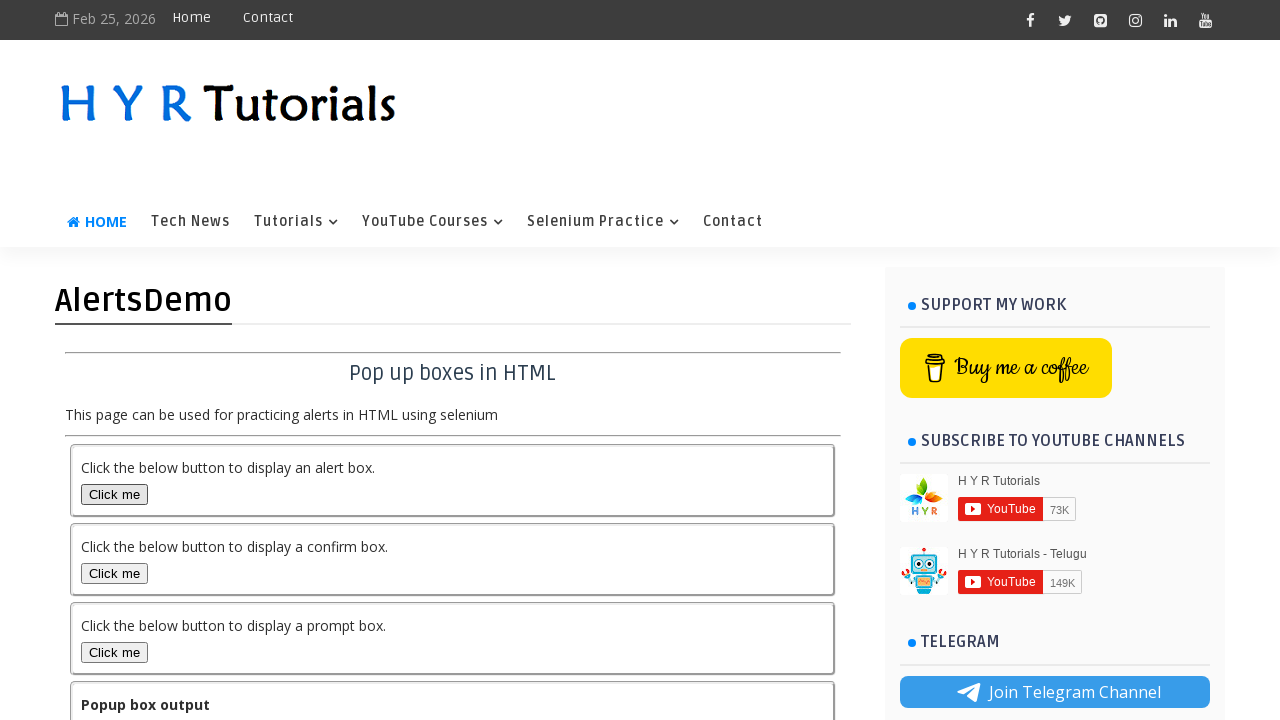

Accepted JavaScript alert dialog
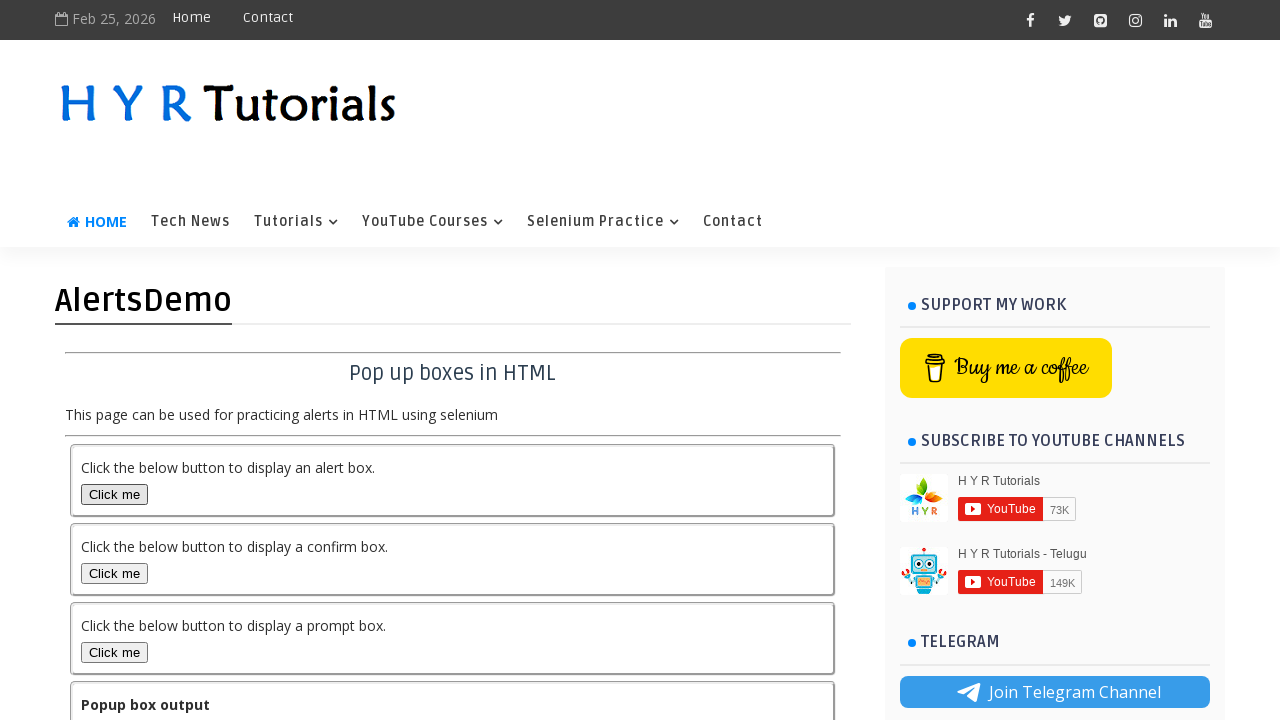

Clicked confirm box button at (114, 573) on #confirmBox
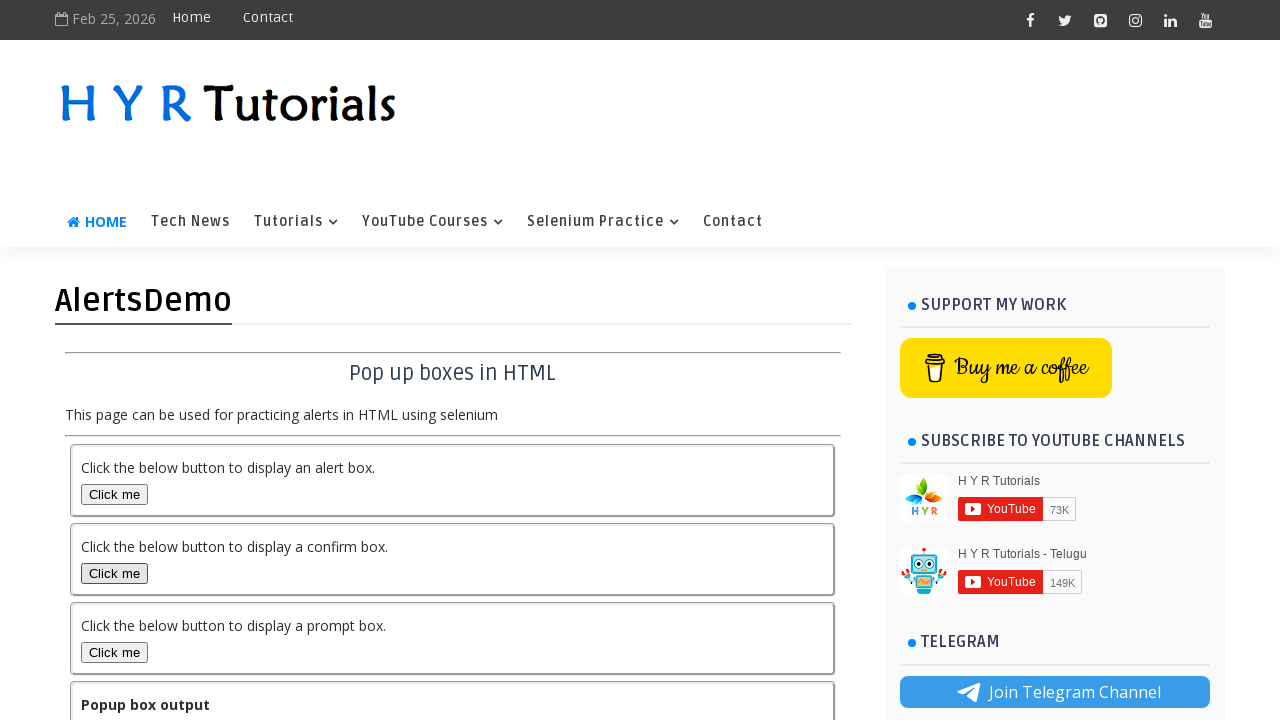

Accepted confirm dialog
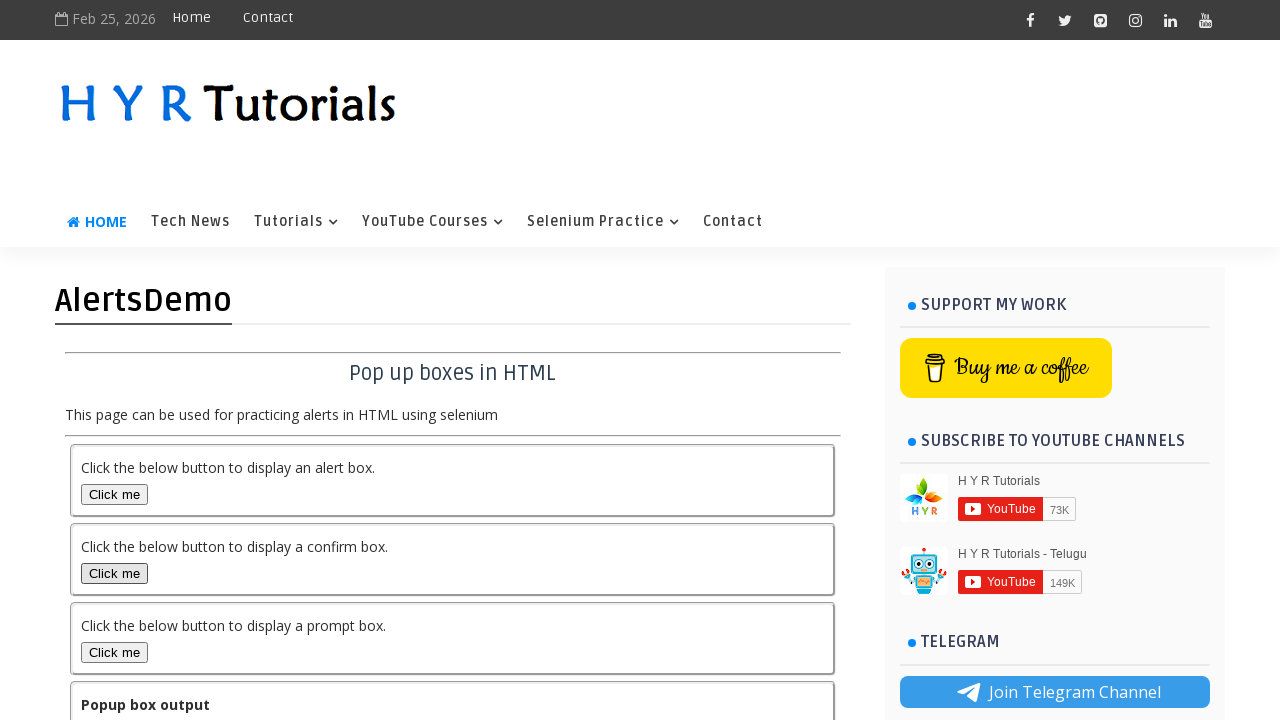

Clicked confirm box button again at (114, 573) on #confirmBox
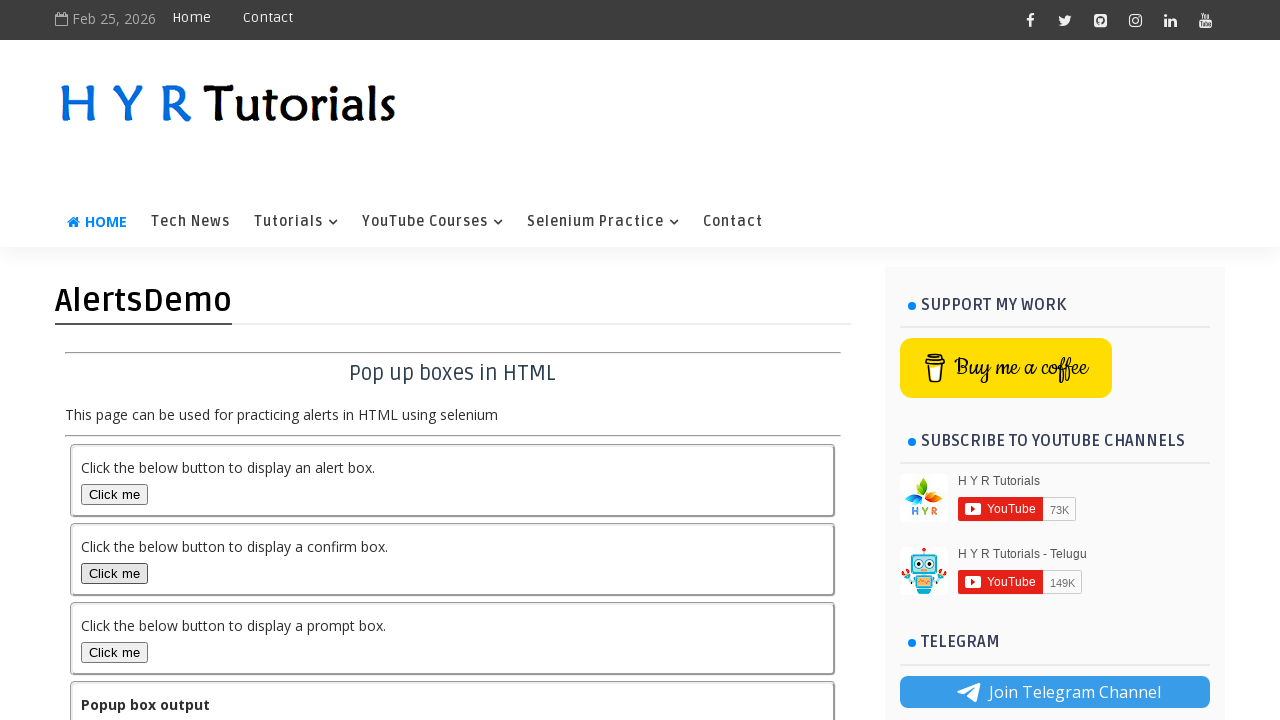

Dismissed confirm dialog
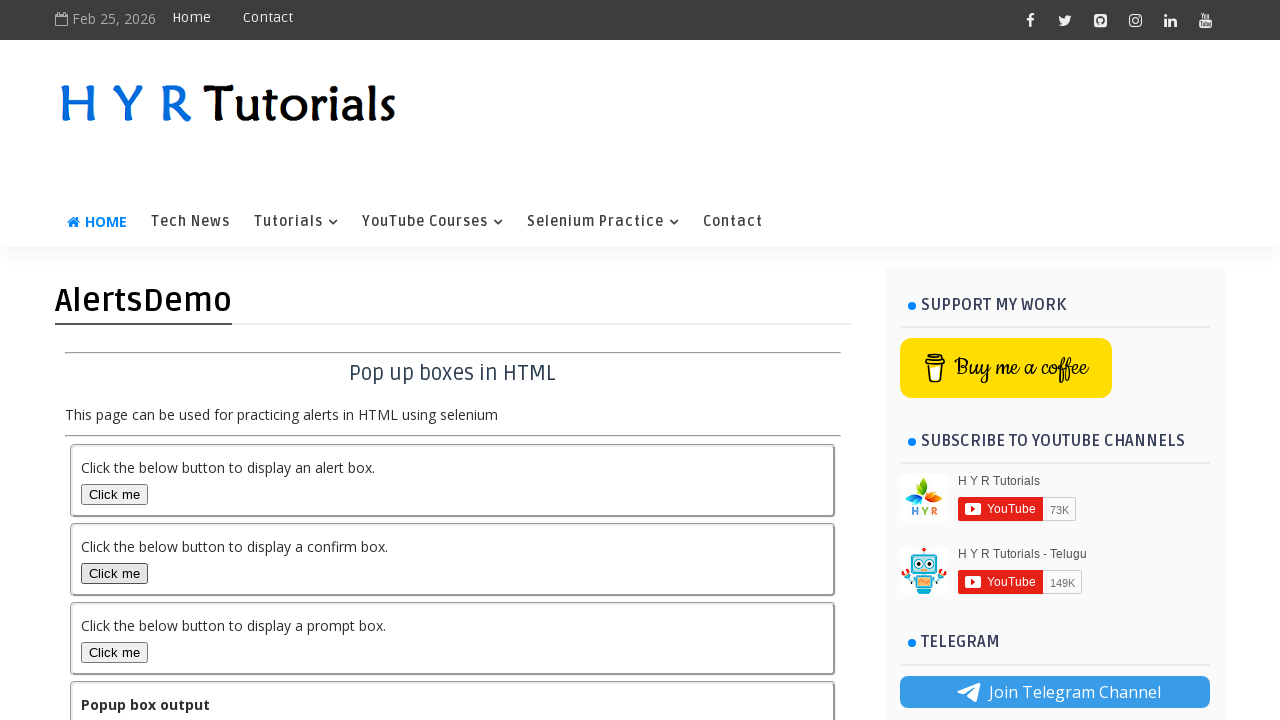

Clicked prompt box button at (114, 652) on #promptBox
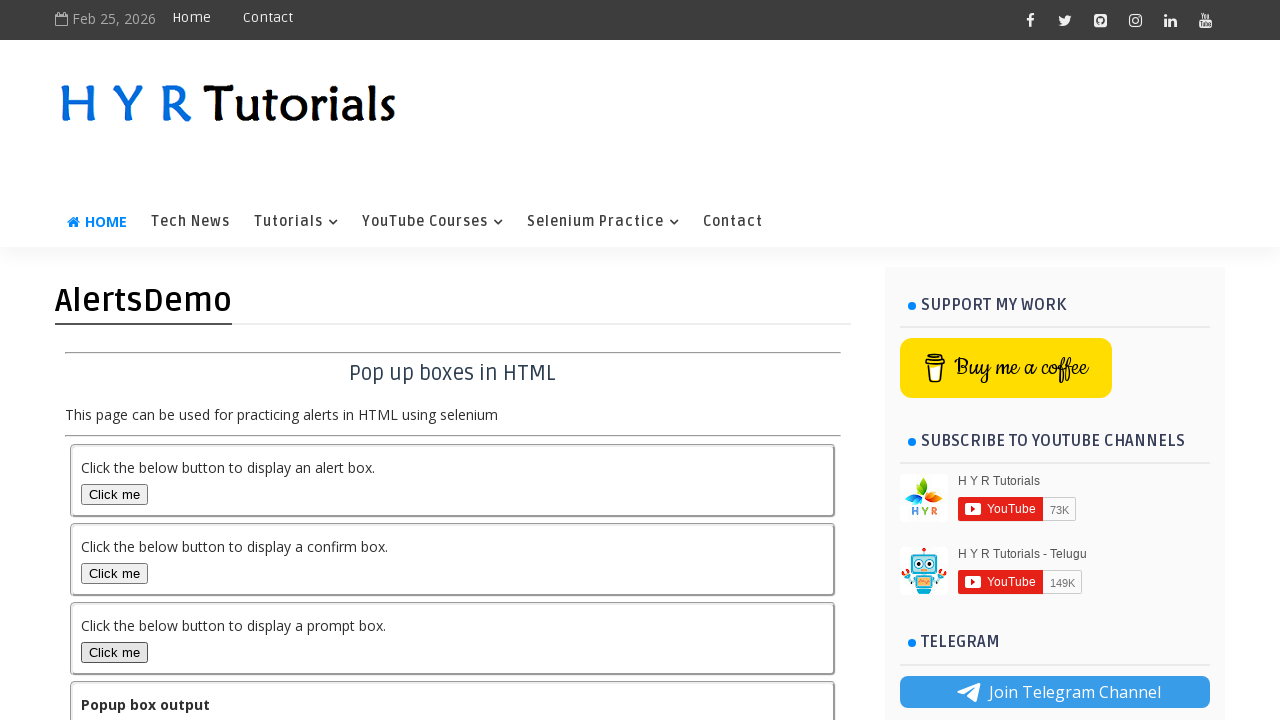

Accepted prompt dialog with text input 'selenium'
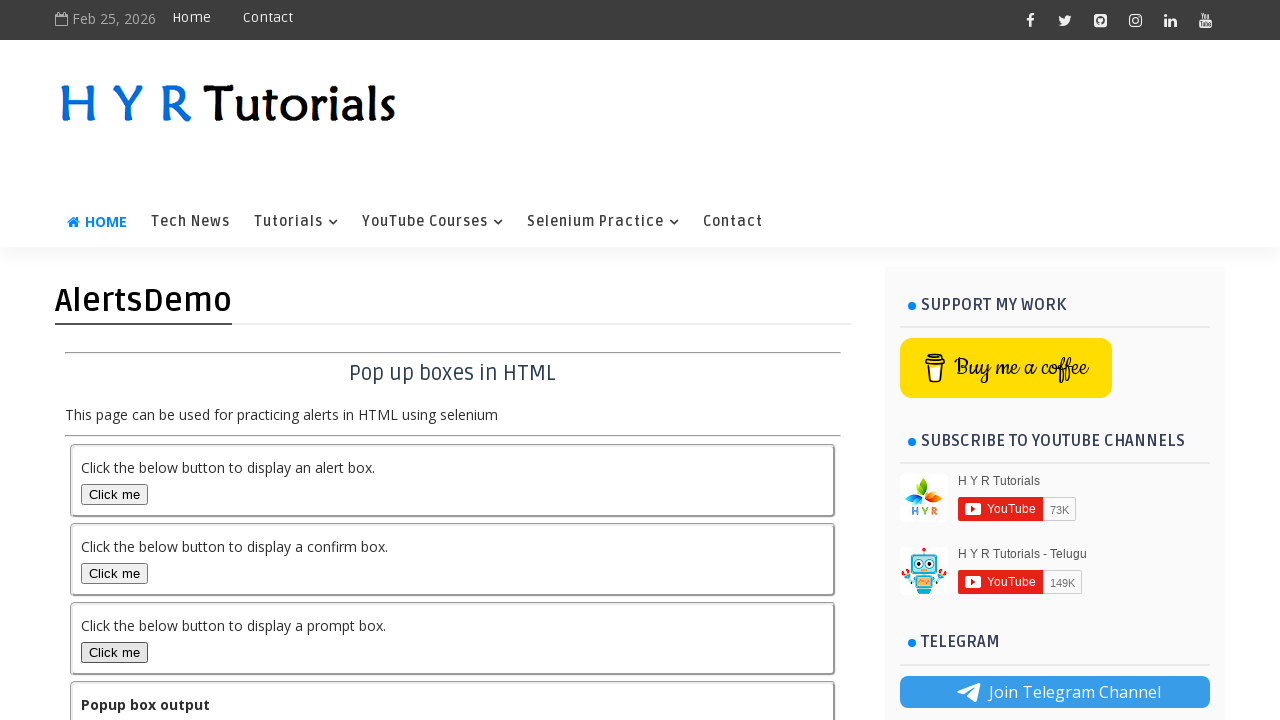

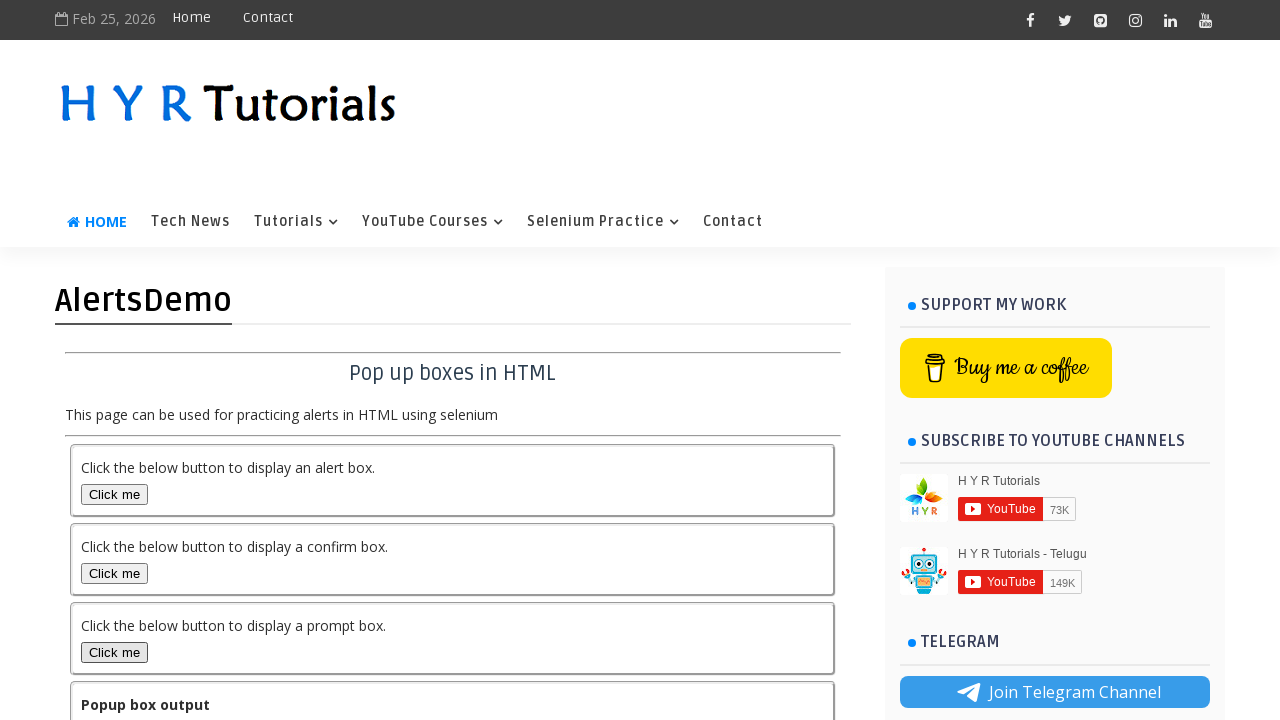